Clicks the timed alert button and verifies the alert appears after 5 seconds with correct message

Starting URL: https://demoqa.com/alerts

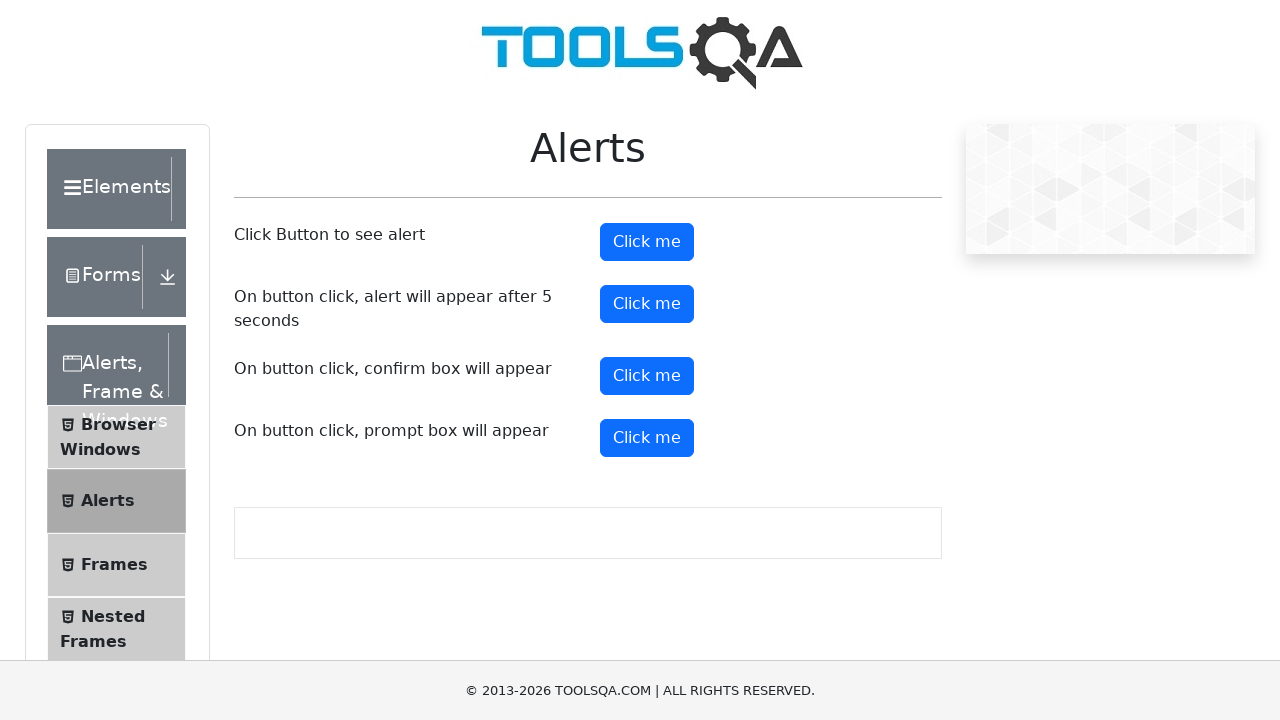

Set up dialog handler to capture alert text
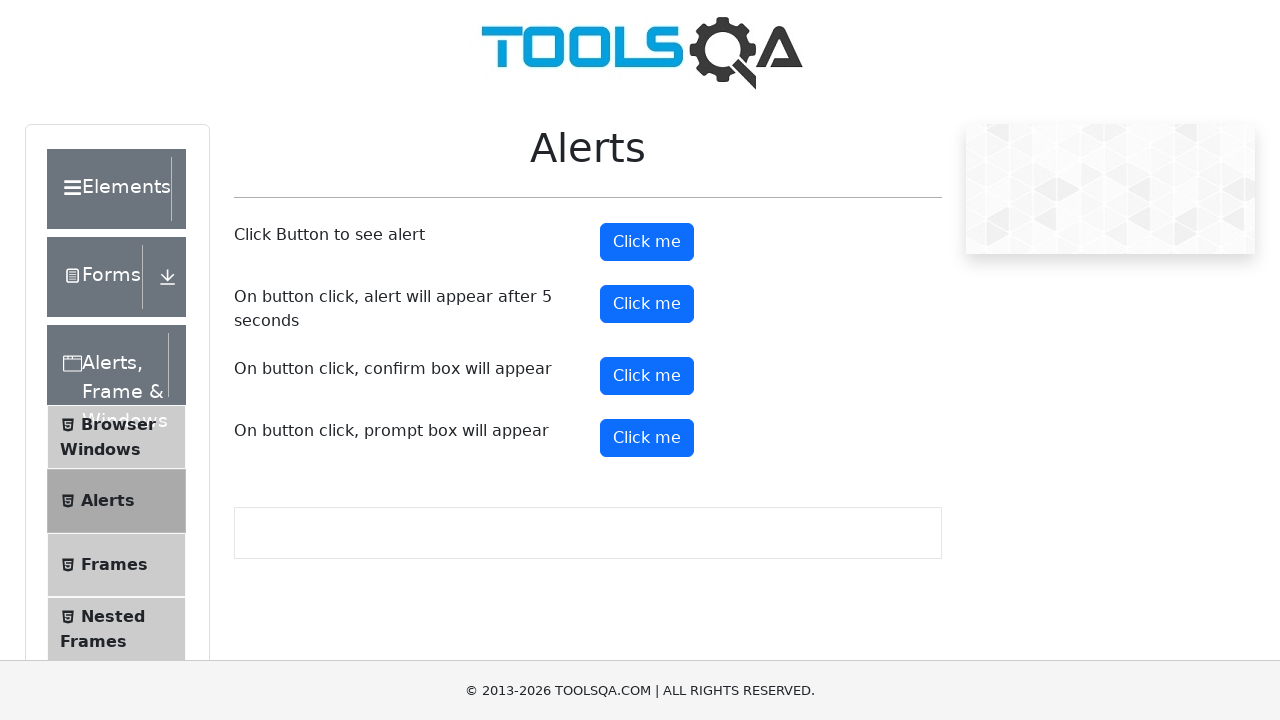

Clicked the timed alert button at (647, 304) on #timerAlertButton
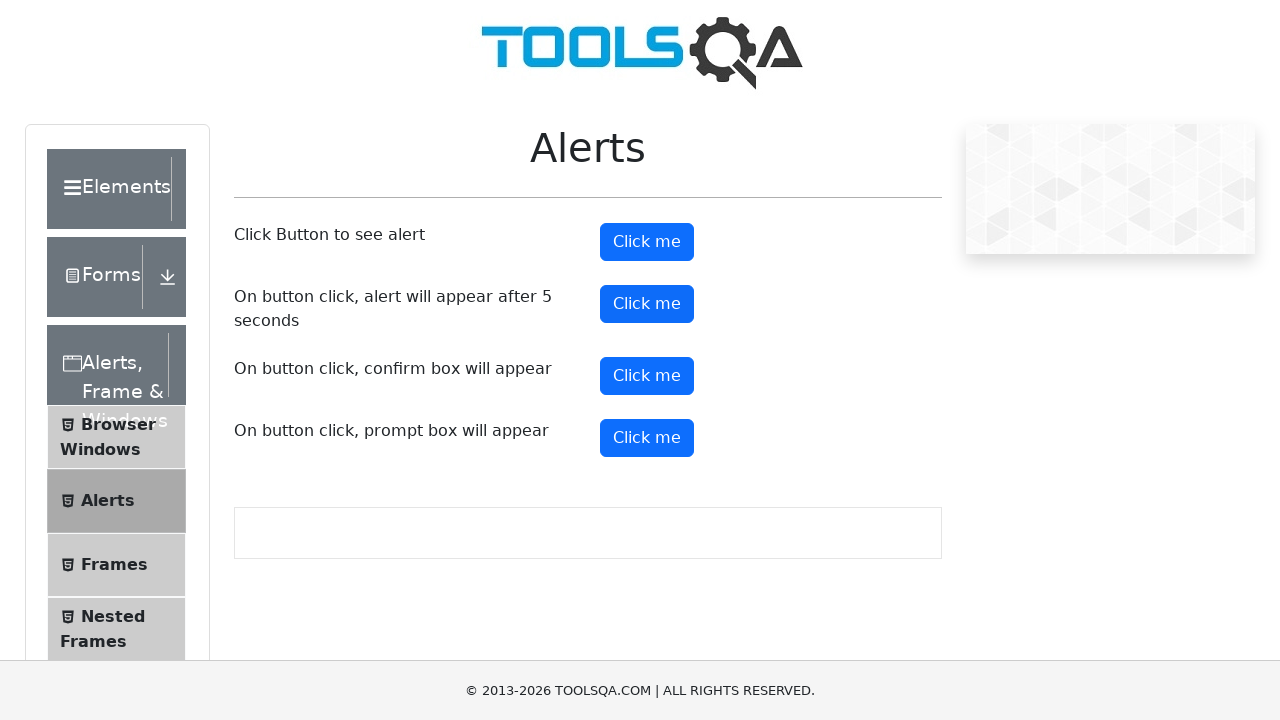

Waited 6 seconds for the alert to appear
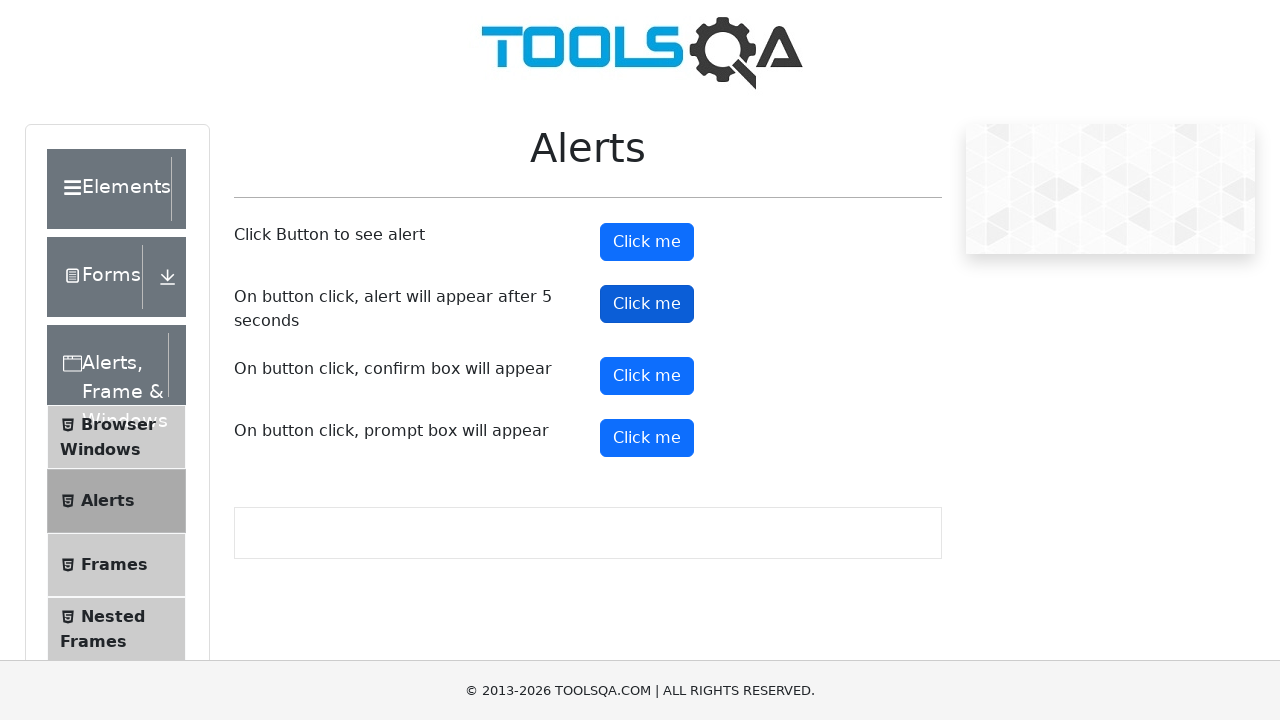

Verified alert message is 'This alert appeared after 5 seconds'
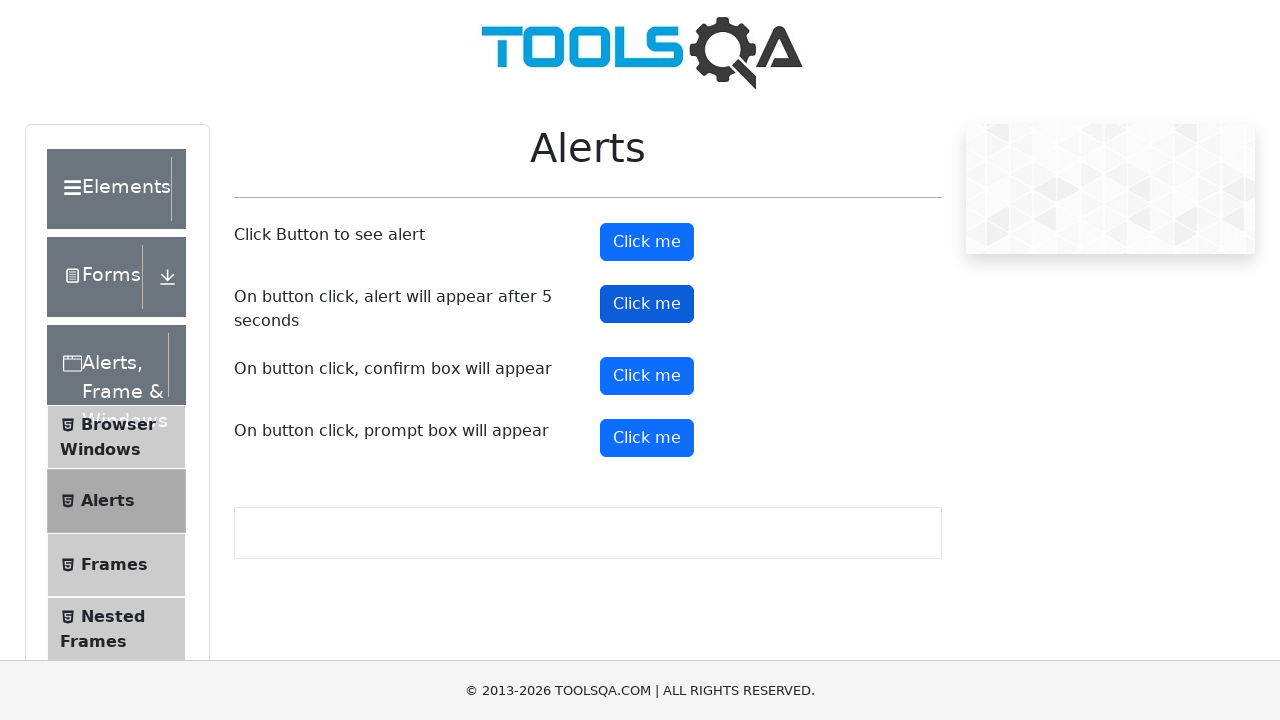

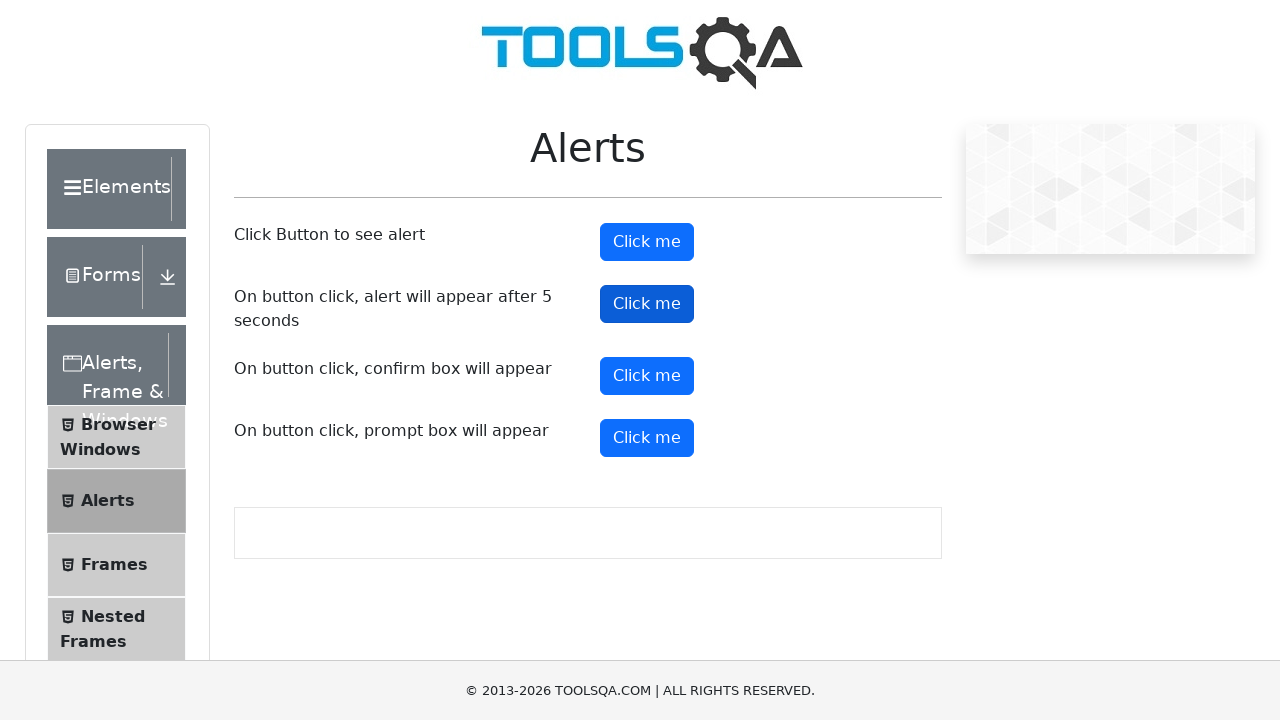